Tests dynamic loading functionality by clicking a start button and waiting for a "Hello World!" message to appear after the content loads dynamically.

Starting URL: http://the-internet.herokuapp.com/dynamic_loading/2

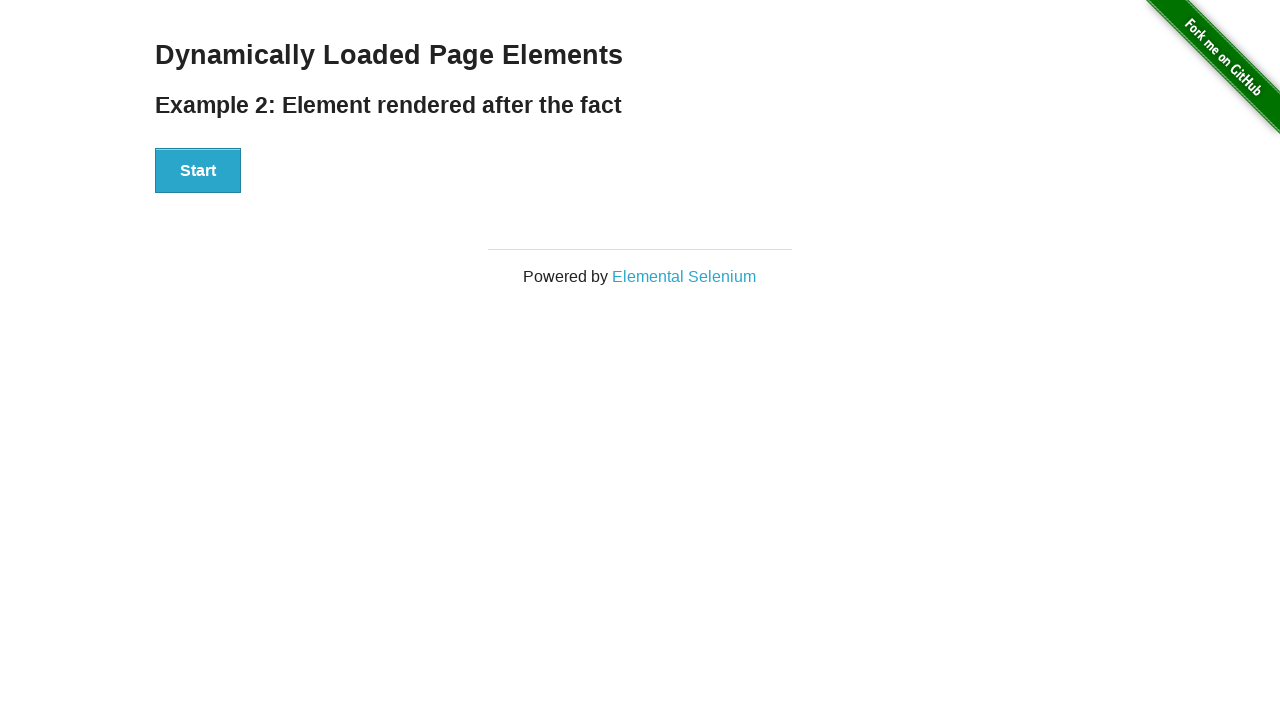

Clicked start button to trigger dynamic loading at (198, 171) on #start button
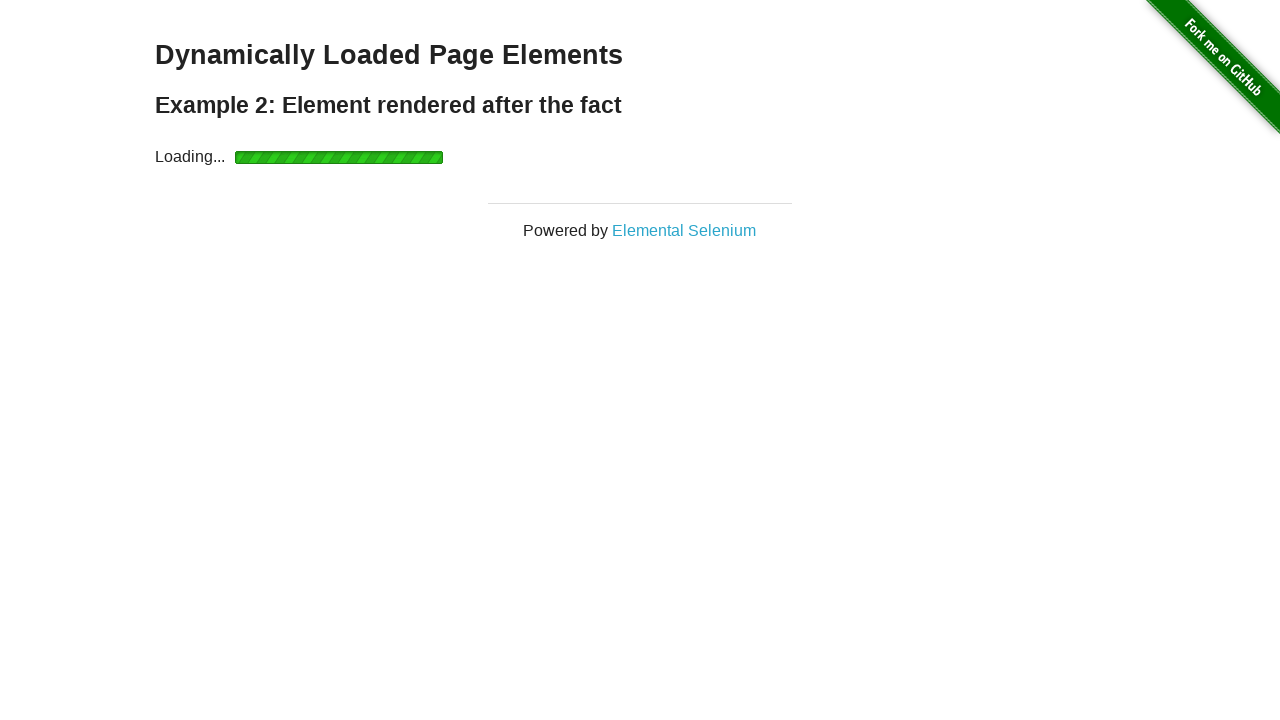

Waited for finish element to become visible
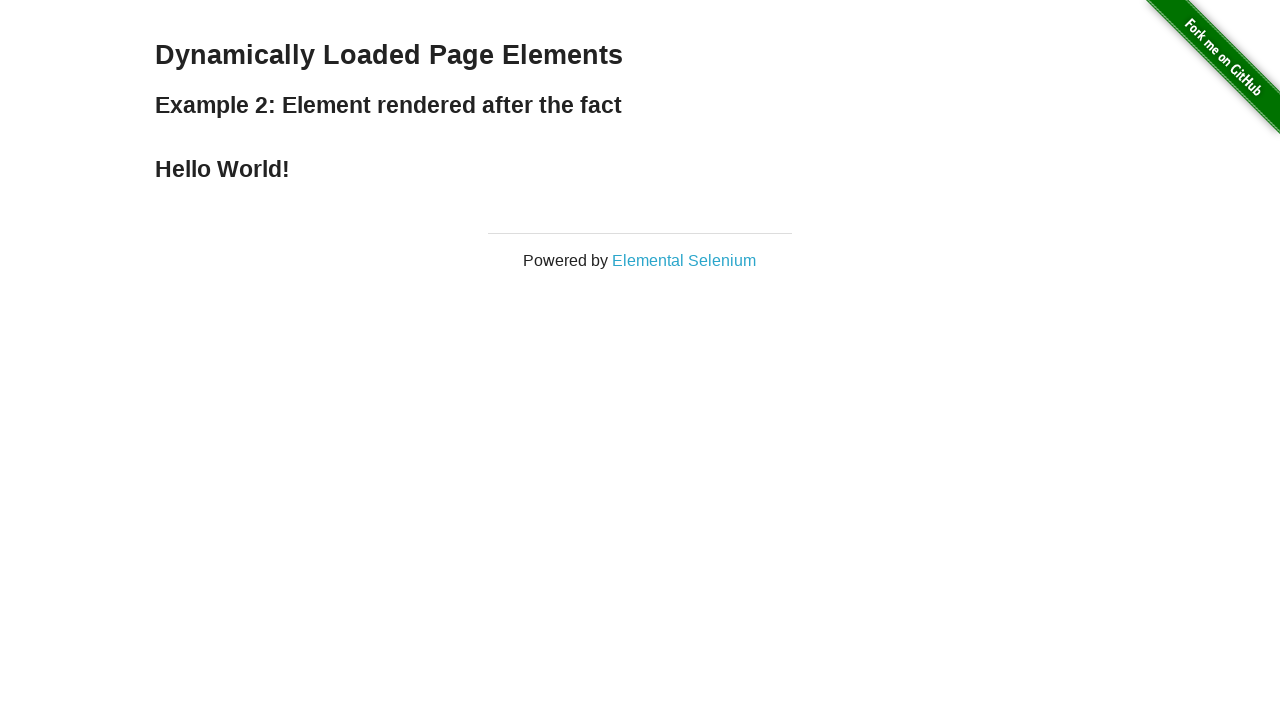

Retrieved text content from finish element
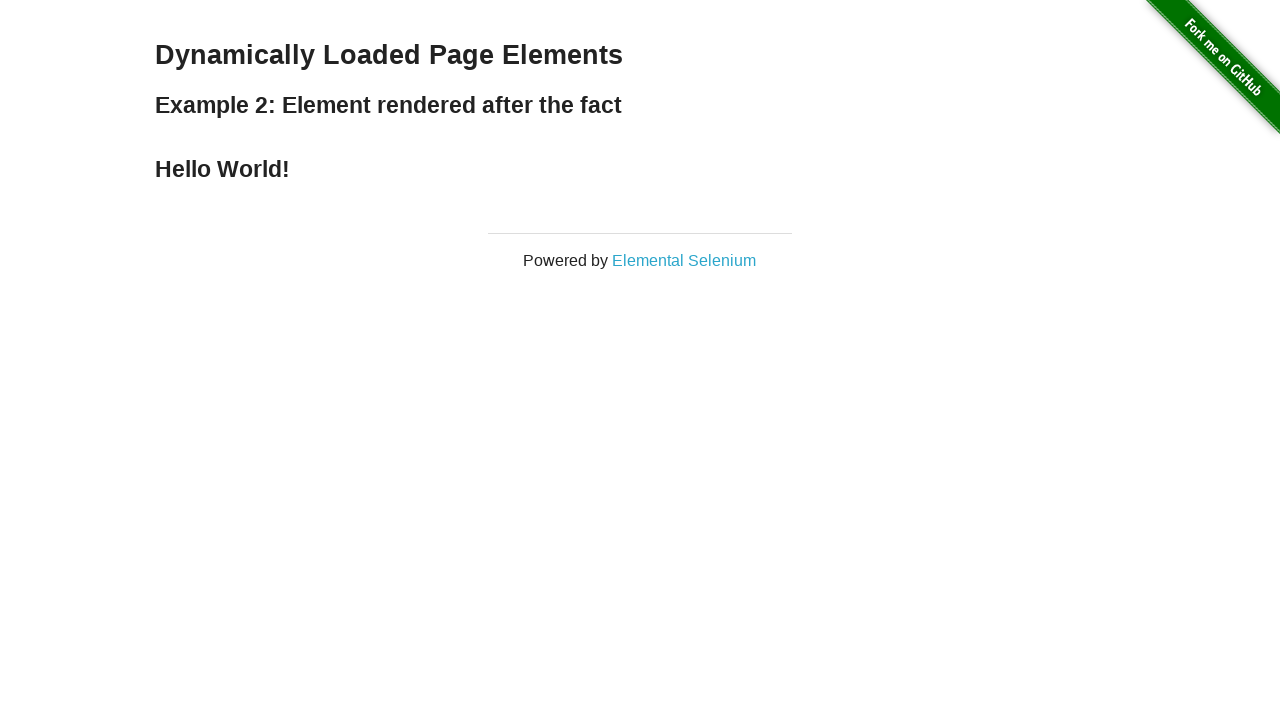

Verified that finish element contains 'Hello World!' message
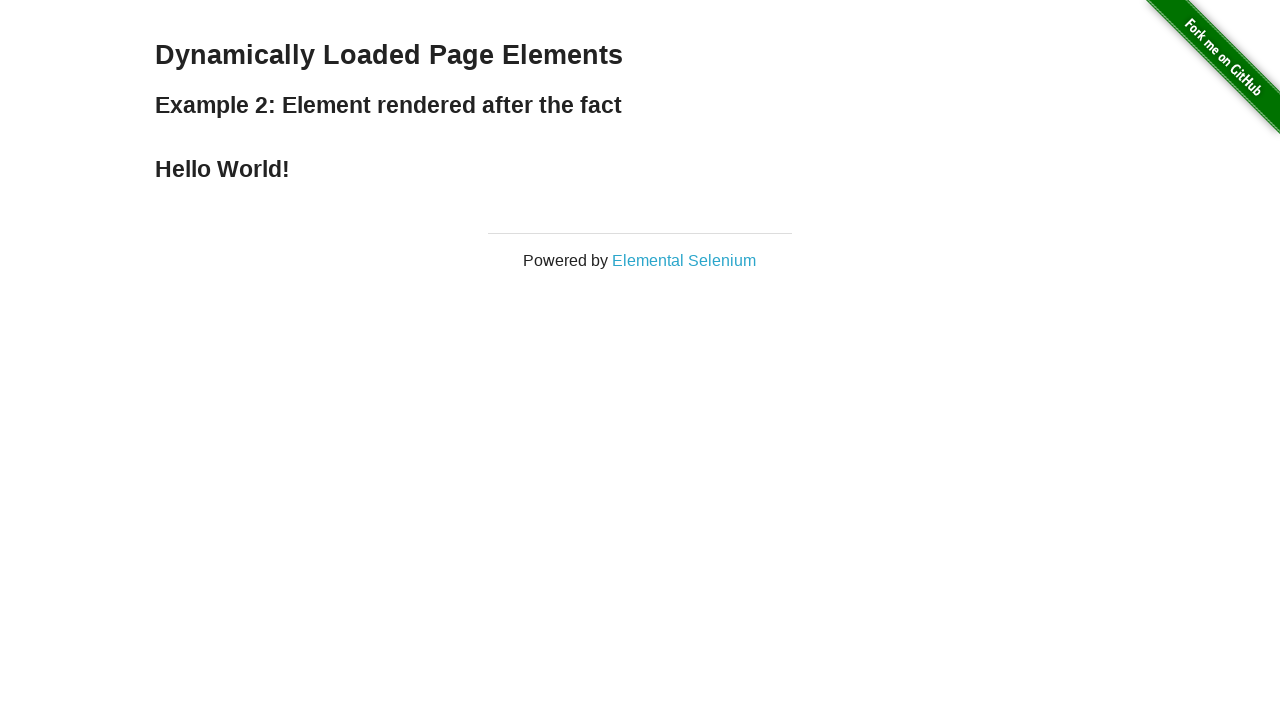

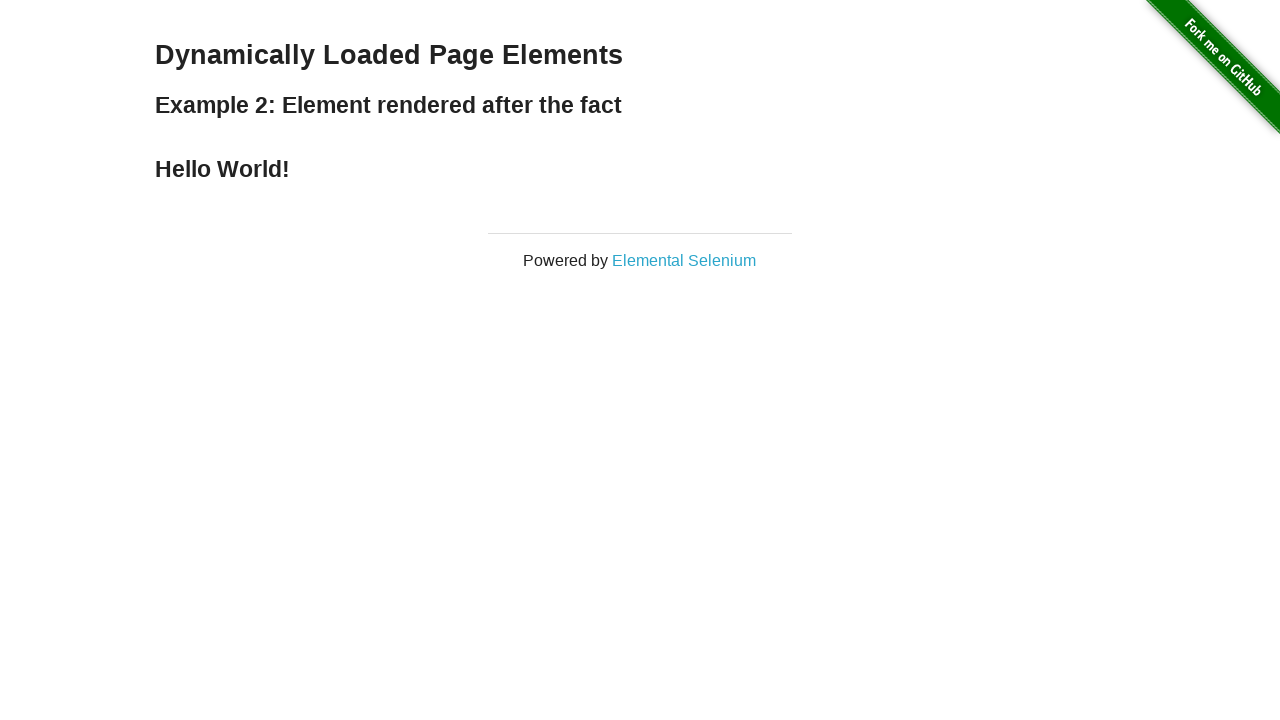